Navigates to the comics section by clicking on "The little tester comics" menu item

Starting URL: https://imalittletester.com/

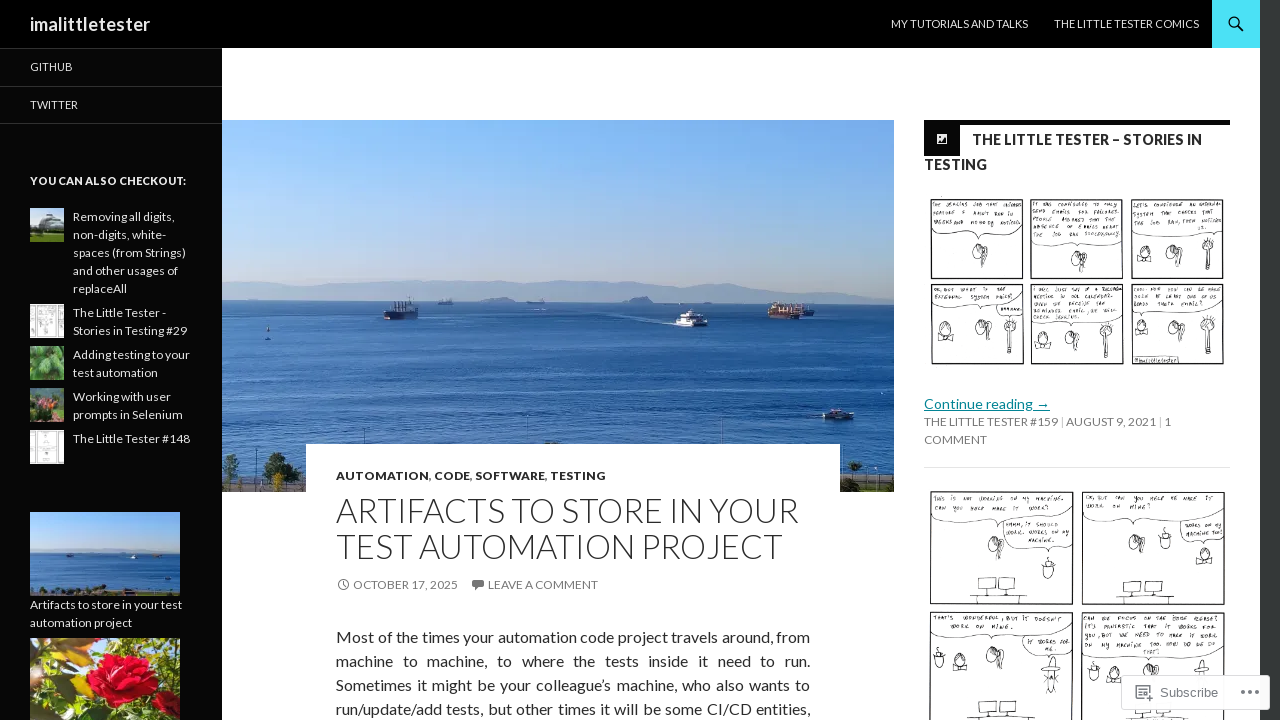

Clicked on 'The little tester comics' menu item at (1126, 24) on #menu-item-2008
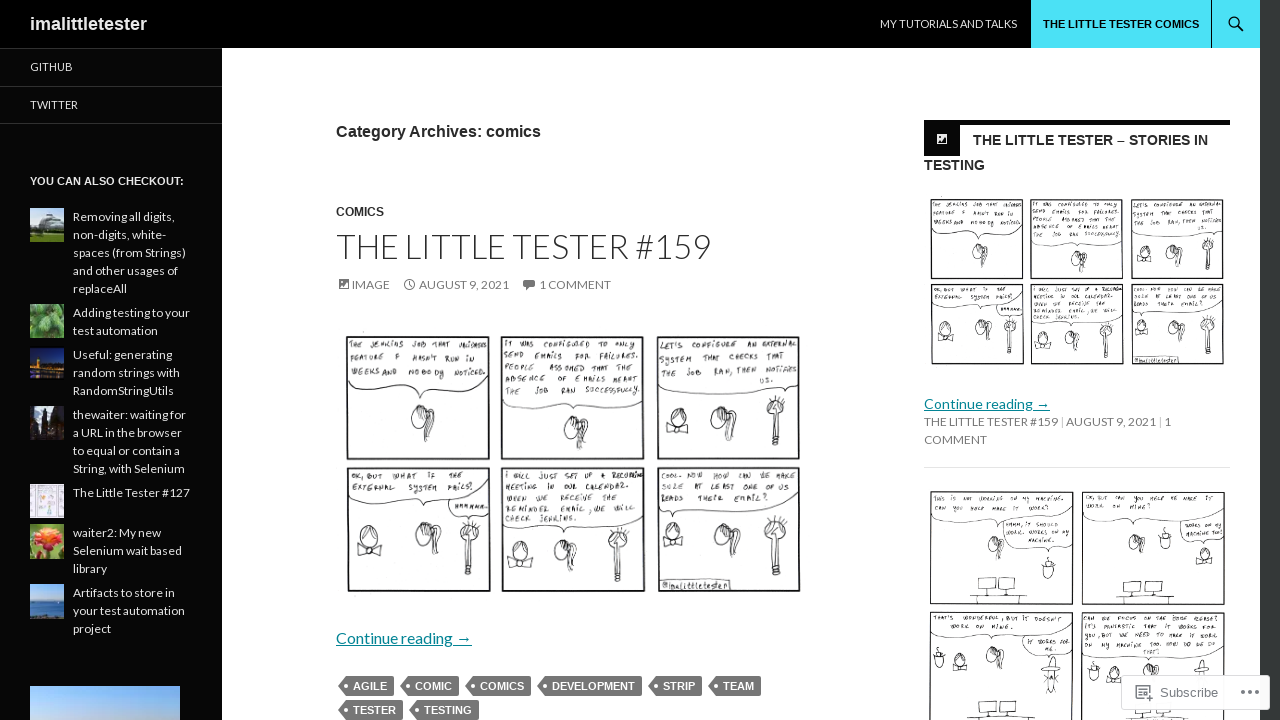

Navigation to comics page completed
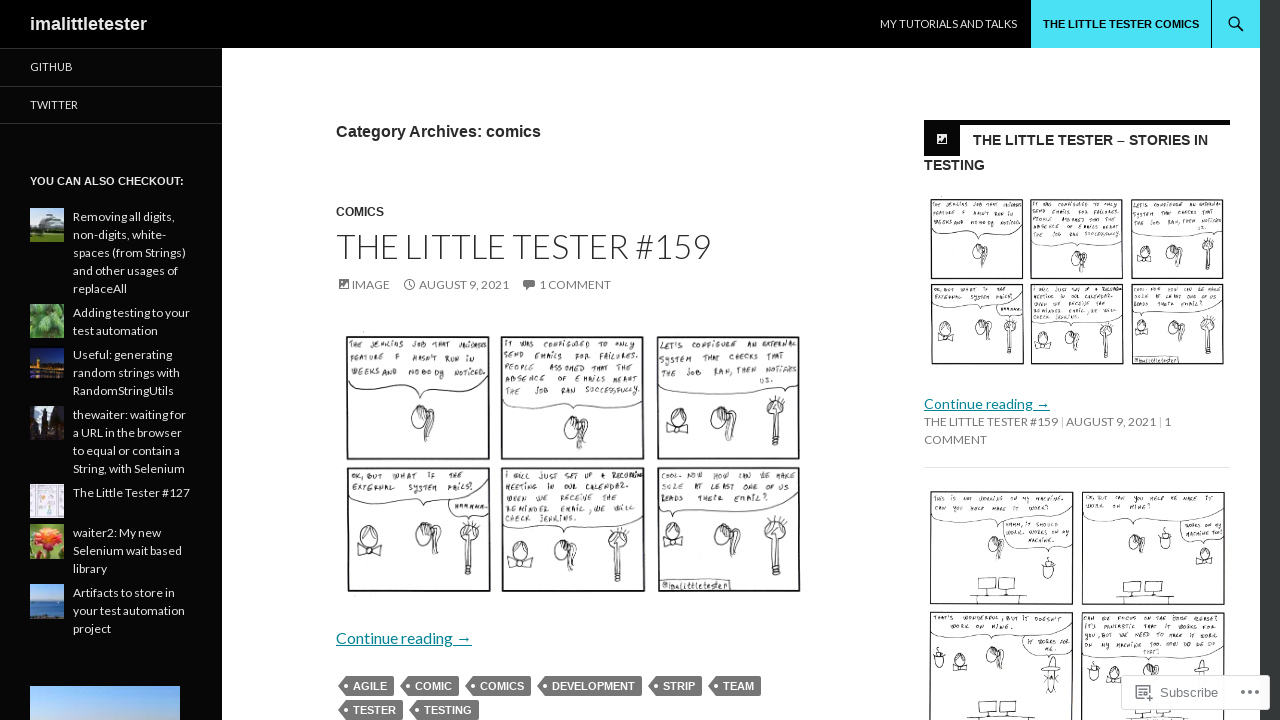

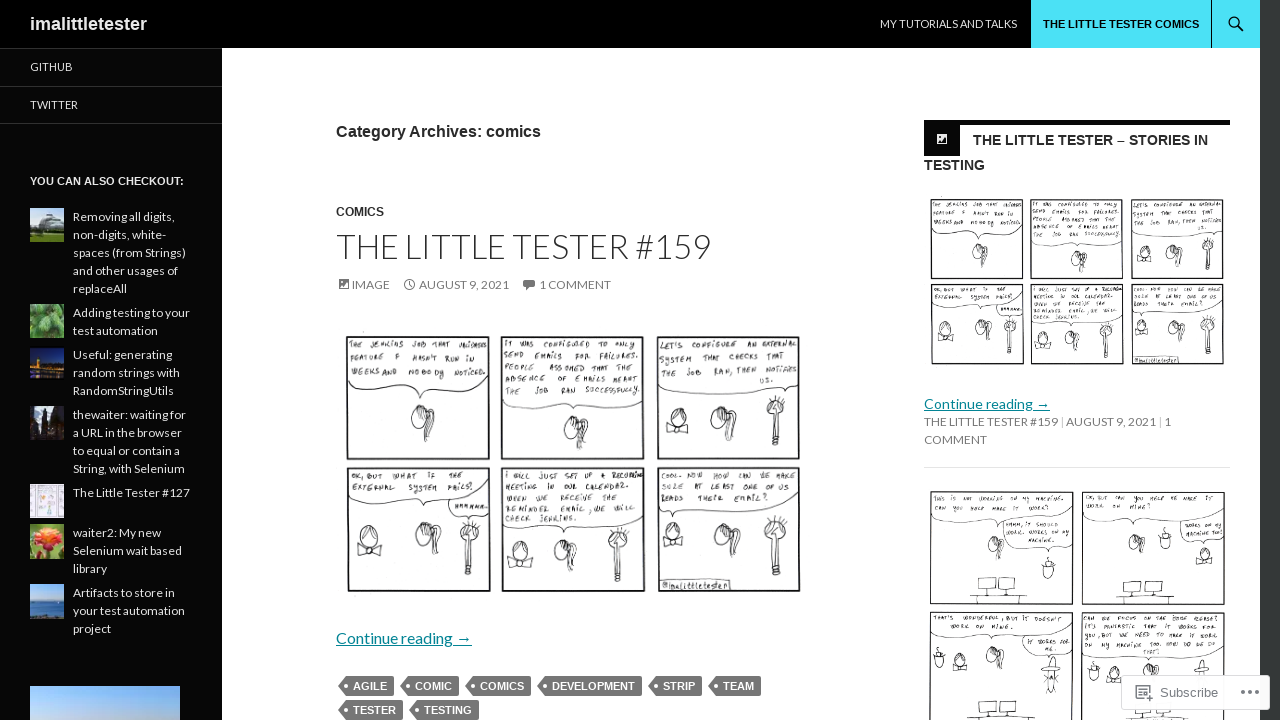